Navigates to Axis Bank homepage and waits for the page to load. This is a simple browser launch and navigation demonstration.

Starting URL: https://www.axisbank.com/

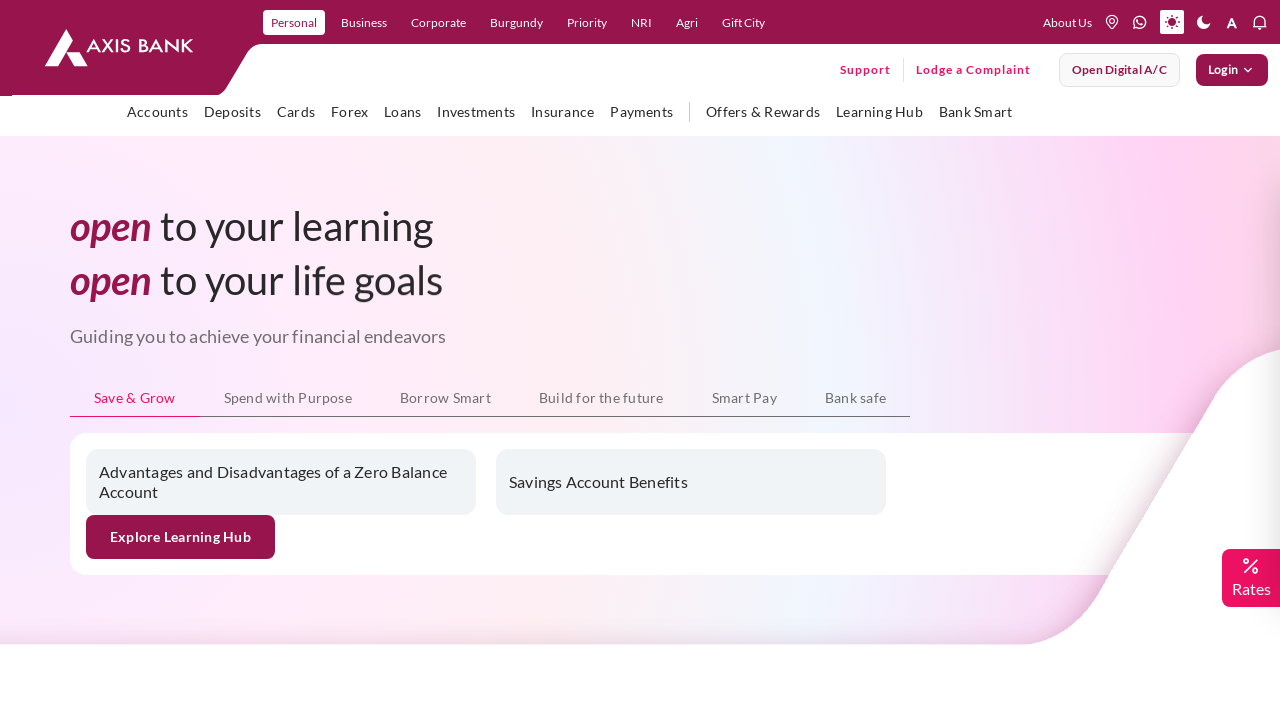

Waited for page to reach networkidle state
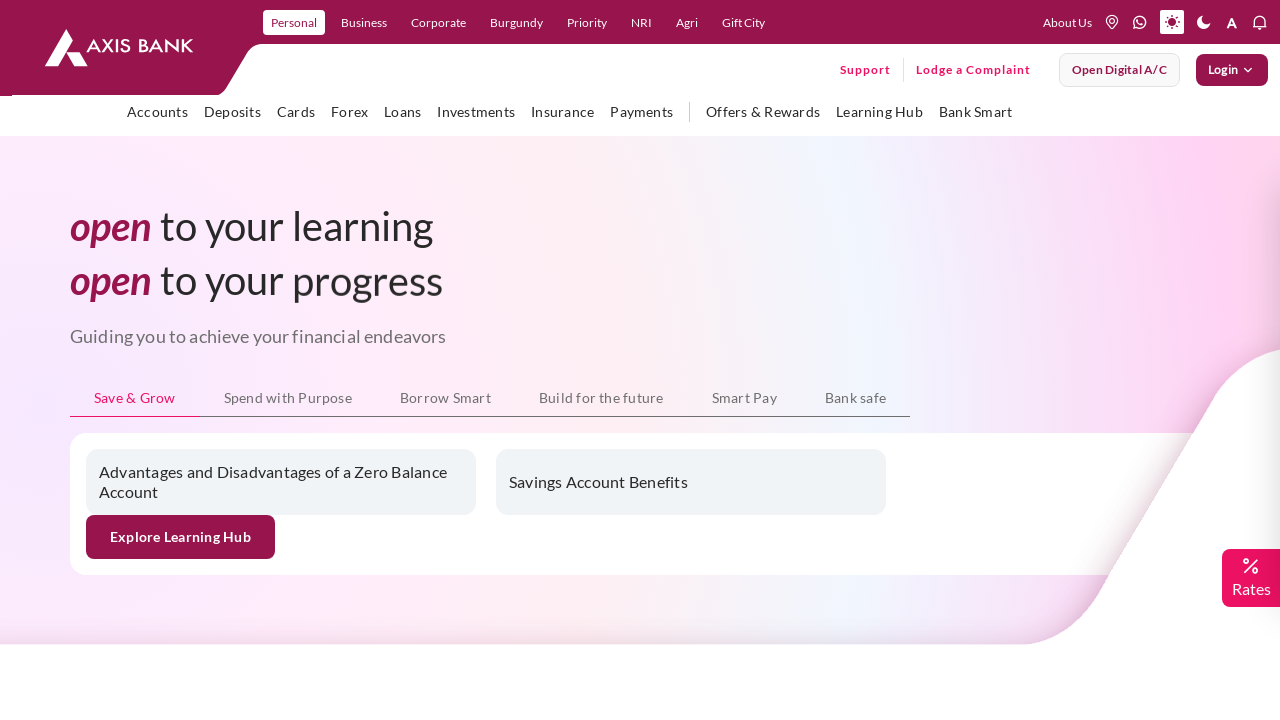

Verified body element is present on Axis Bank homepage
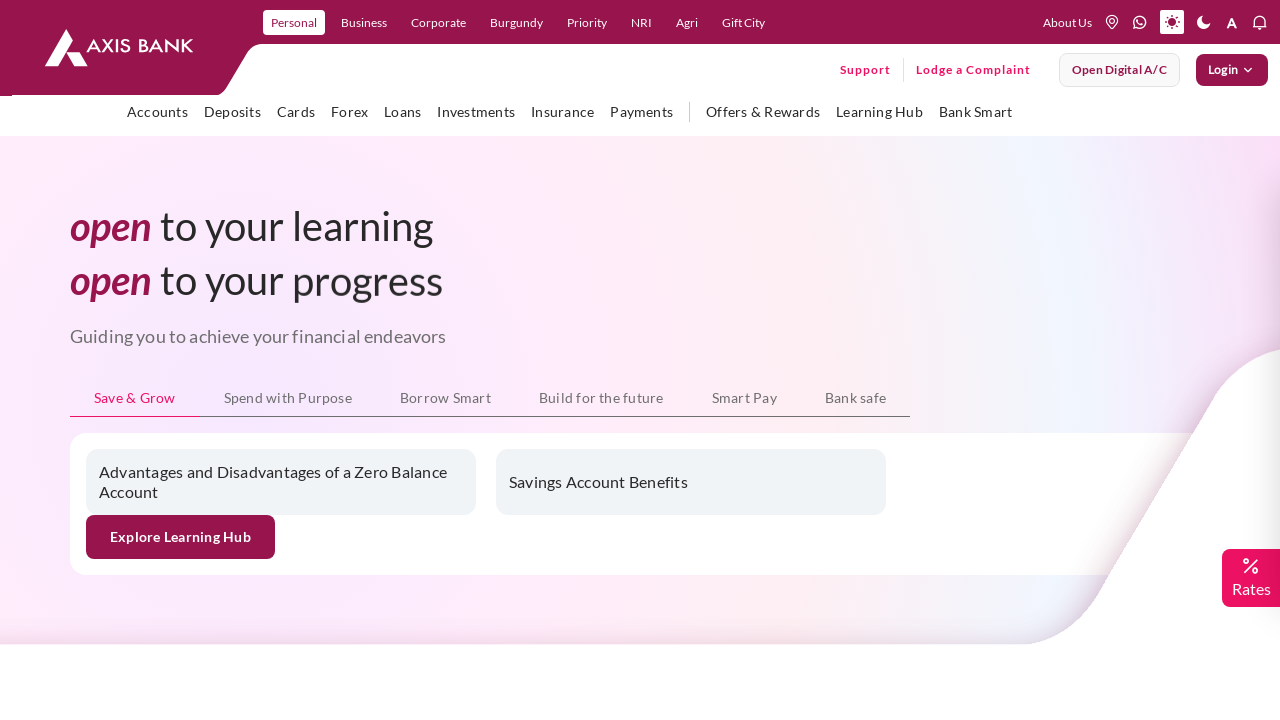

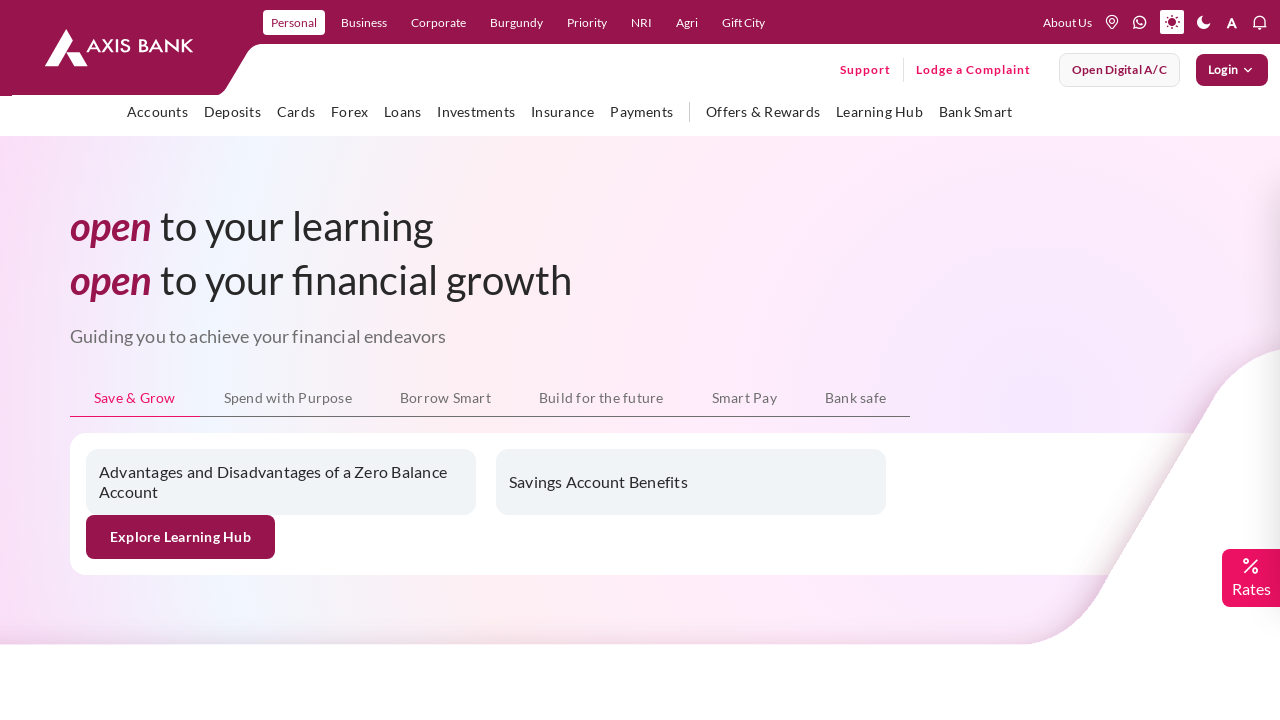